Tests a simple web form by entering text into a text box and clicking submit, then verifying the confirmation message is displayed

Starting URL: https://www.selenium.dev/selenium/web/web-form.html

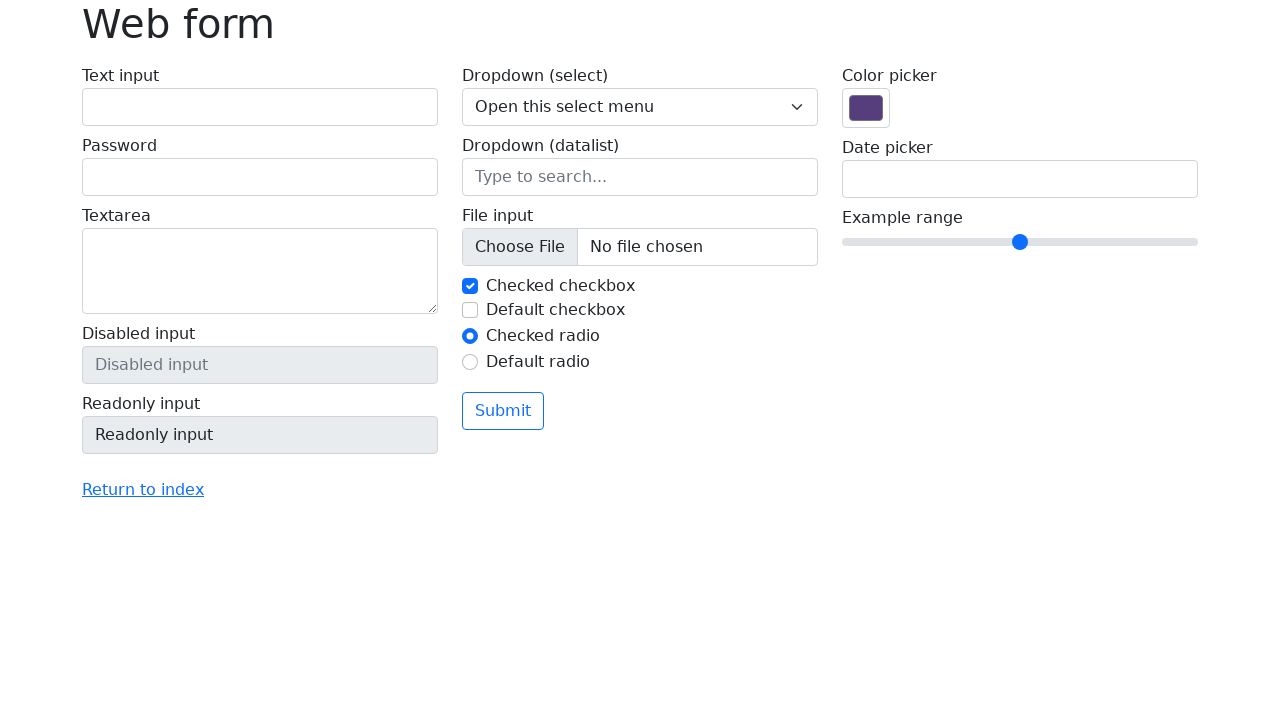

Verified page title is 'Web form'
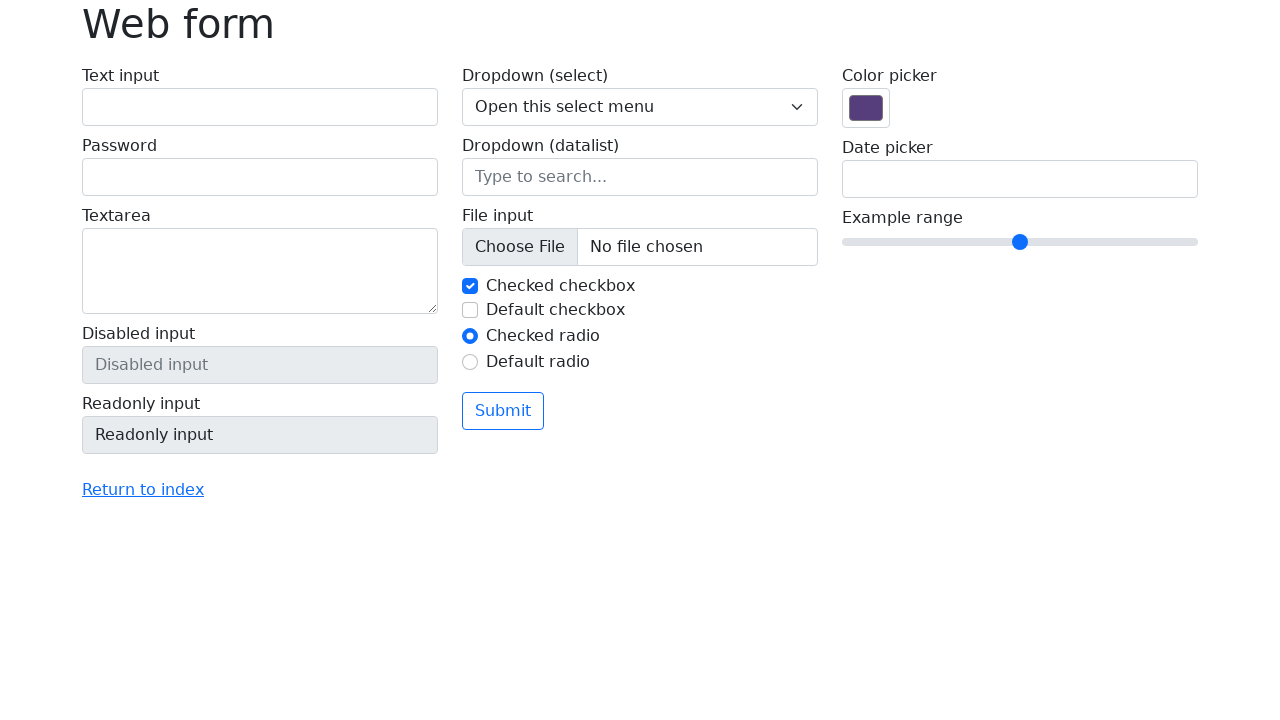

Filled text input field with 'Selenium' on input[name='my-text']
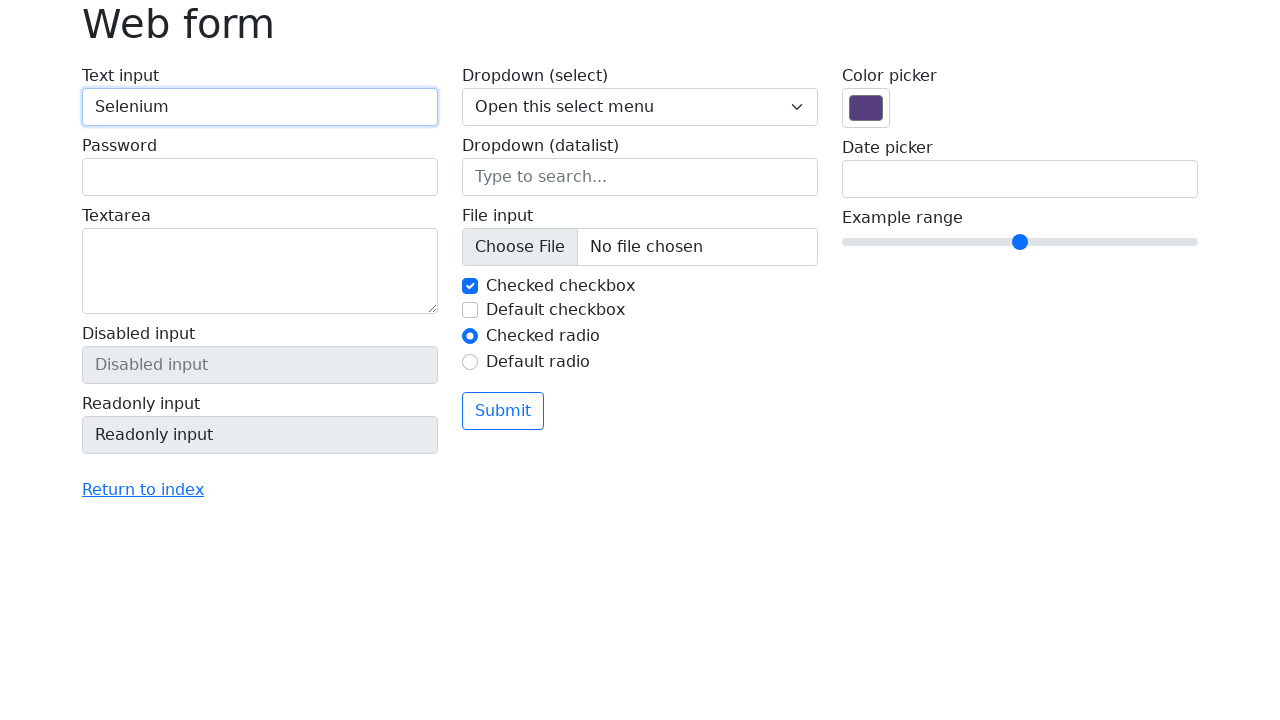

Clicked the submit button at (503, 411) on button
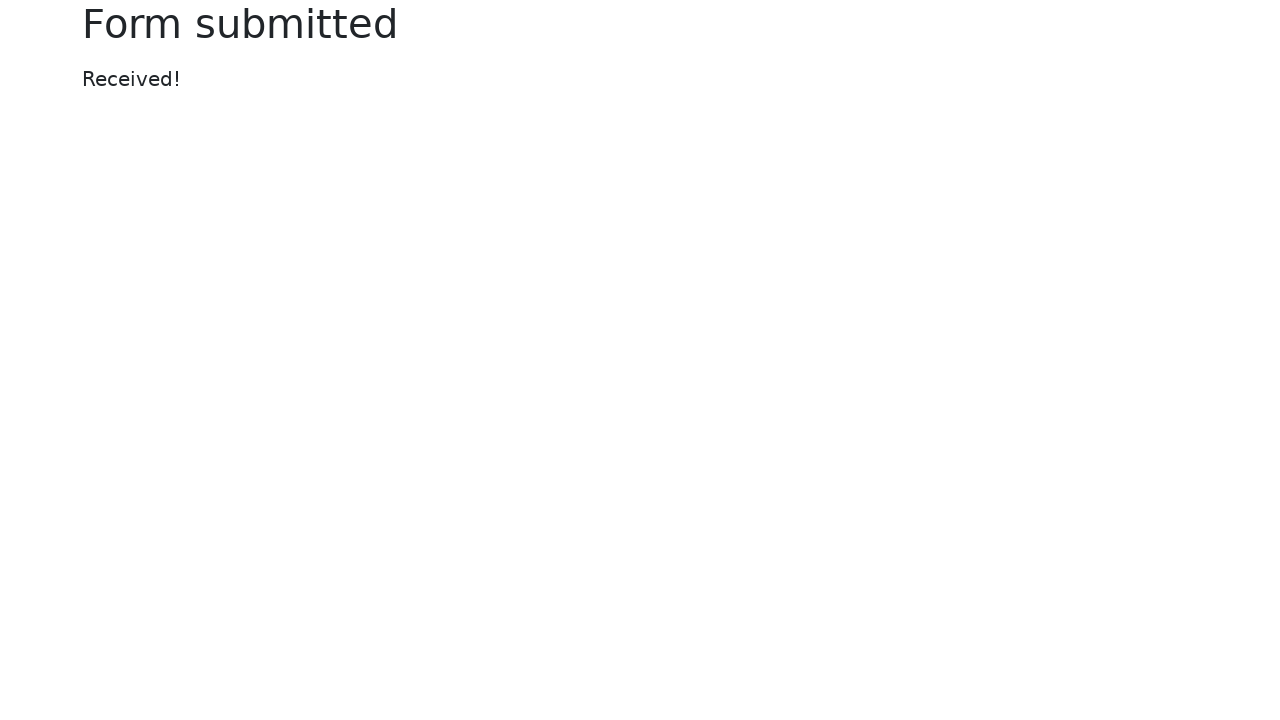

Verified confirmation message displays 'Received!'
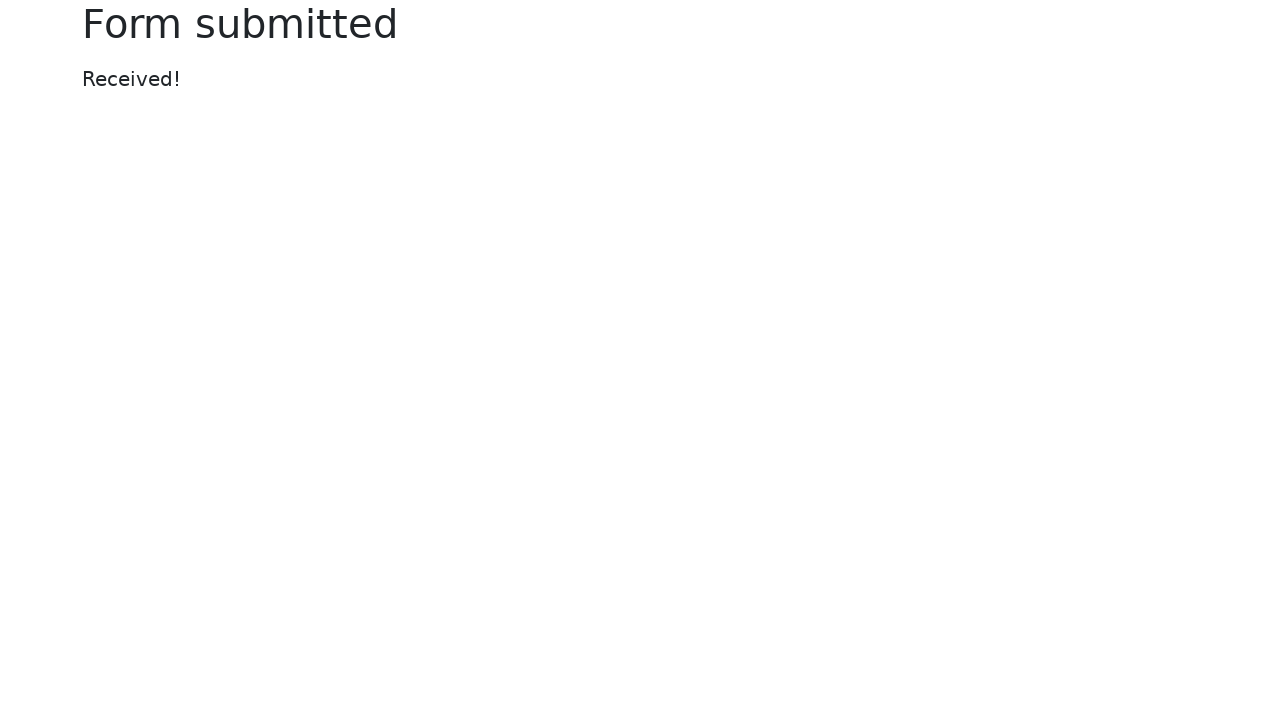

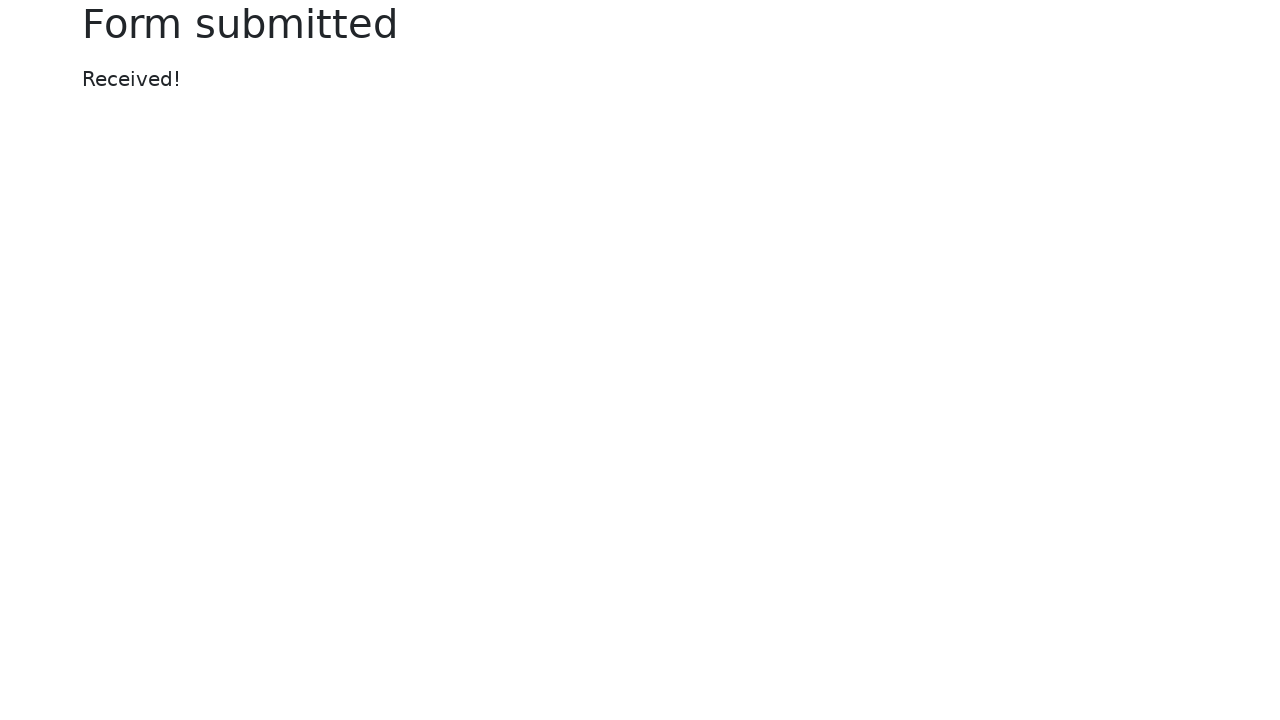